Tests radio button functionality by clicking on blue and red radio buttons and verifying their selection state

Starting URL: https://practice.cydeo.com/radio_buttons

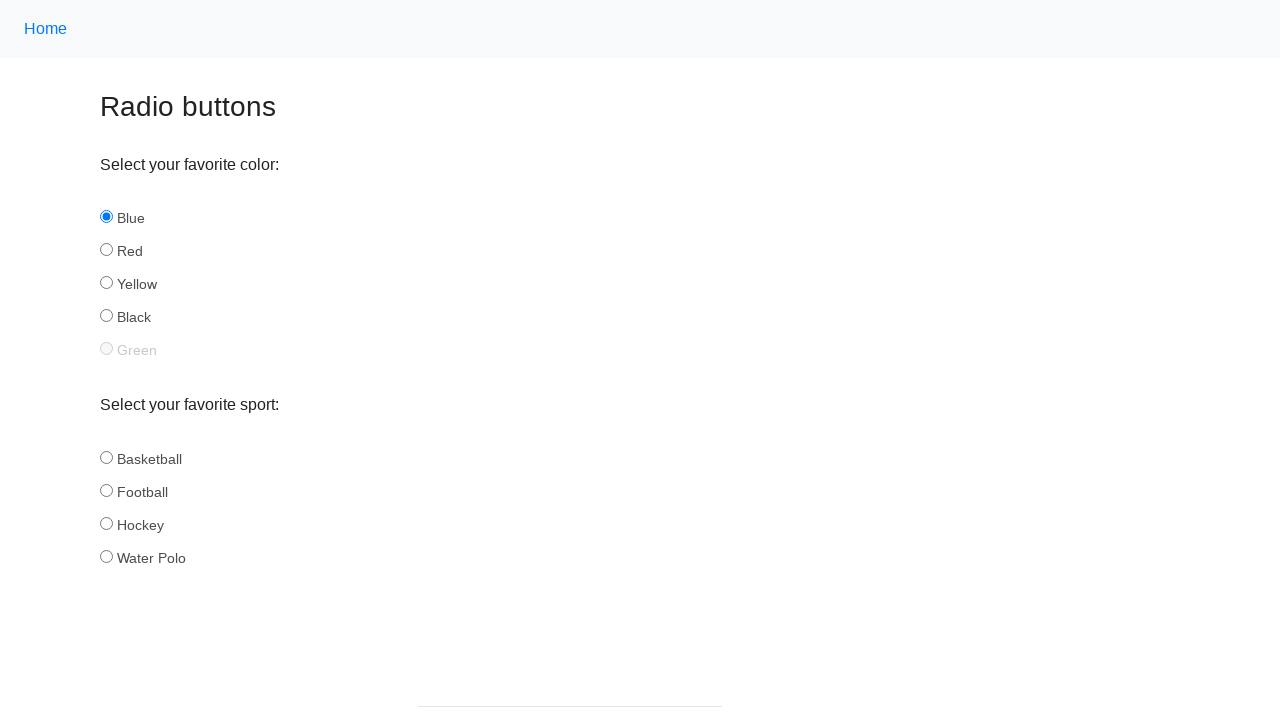

Clicked blue radio button at (106, 217) on input#blue
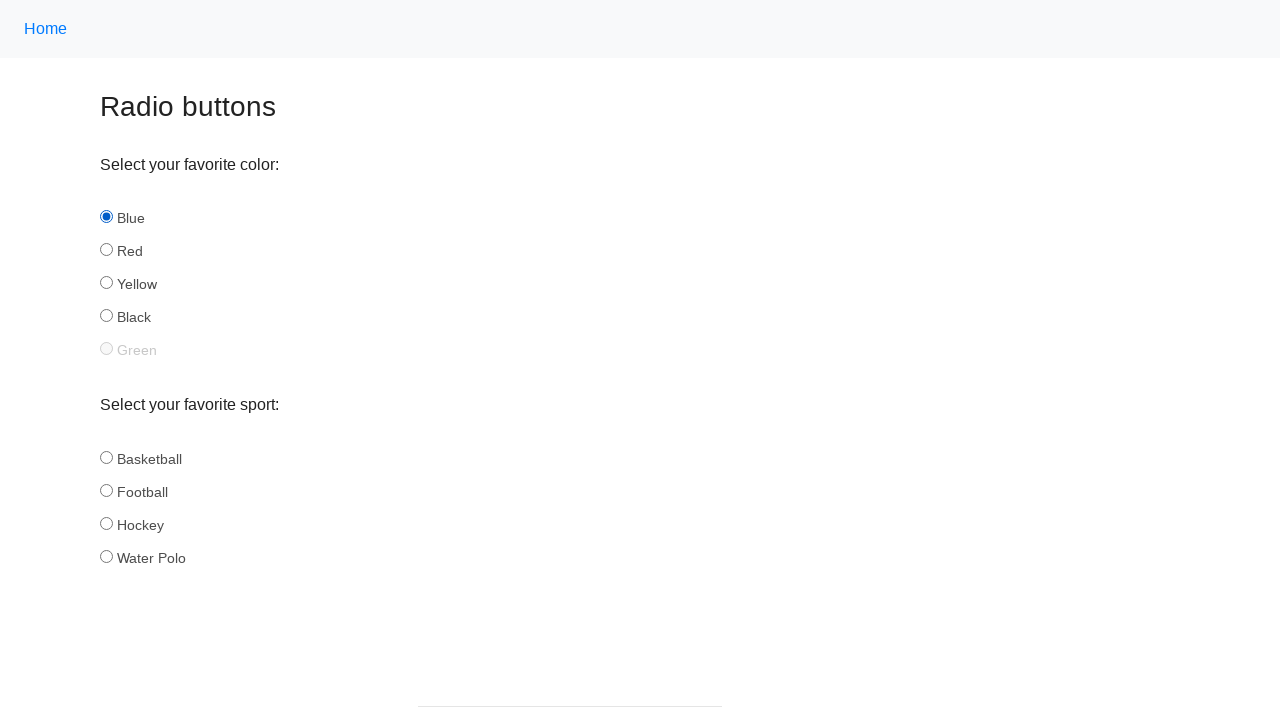

Verified blue radio button is selected
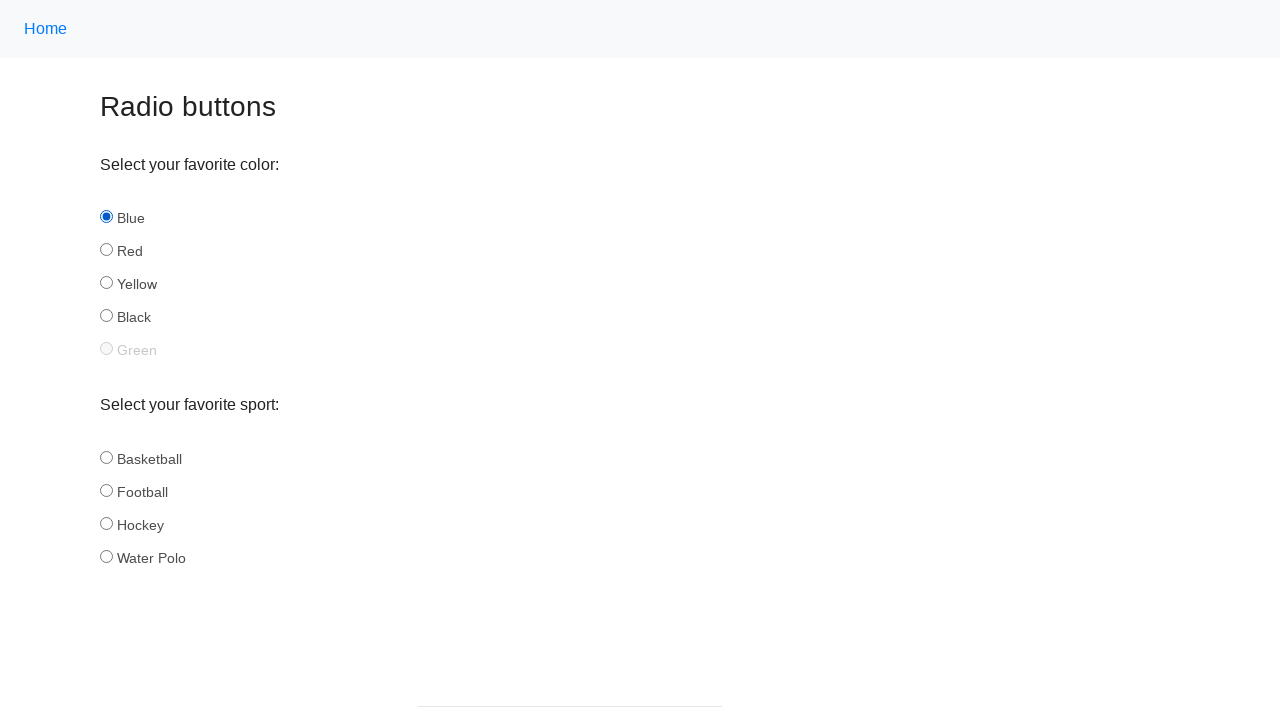

Clicked red radio button at (106, 250) on input#red
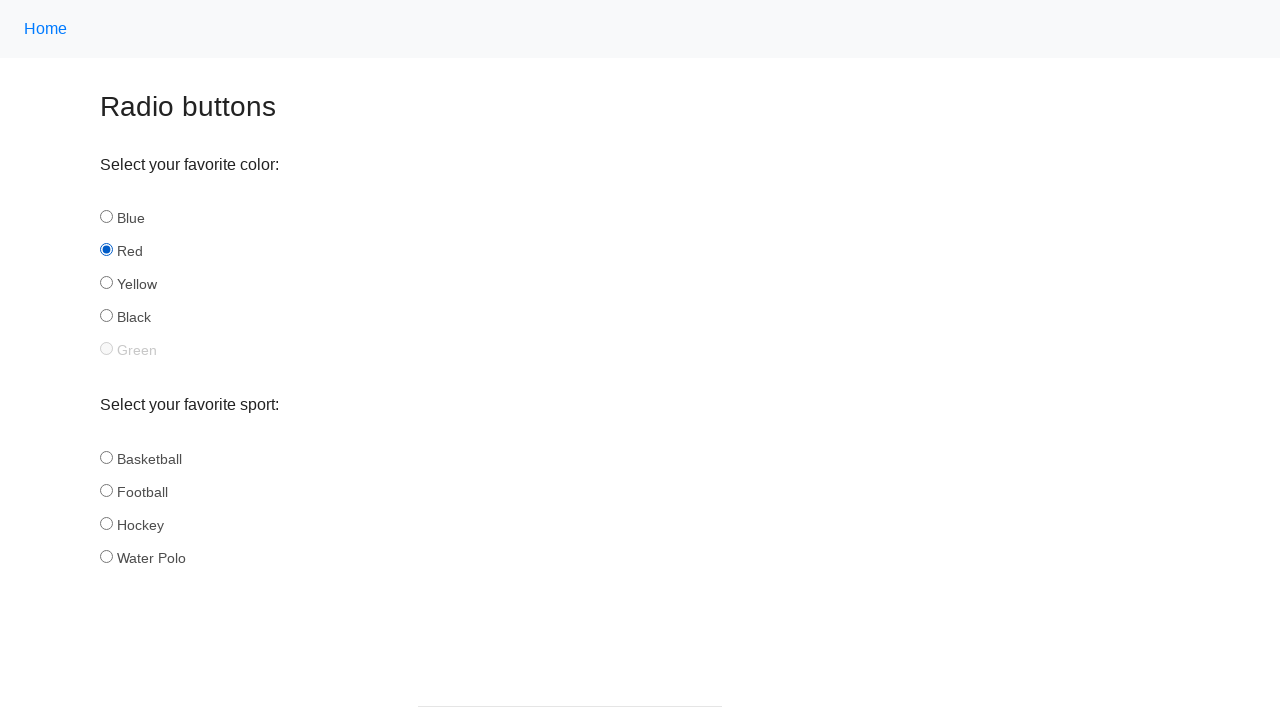

Verified red radio button is selected
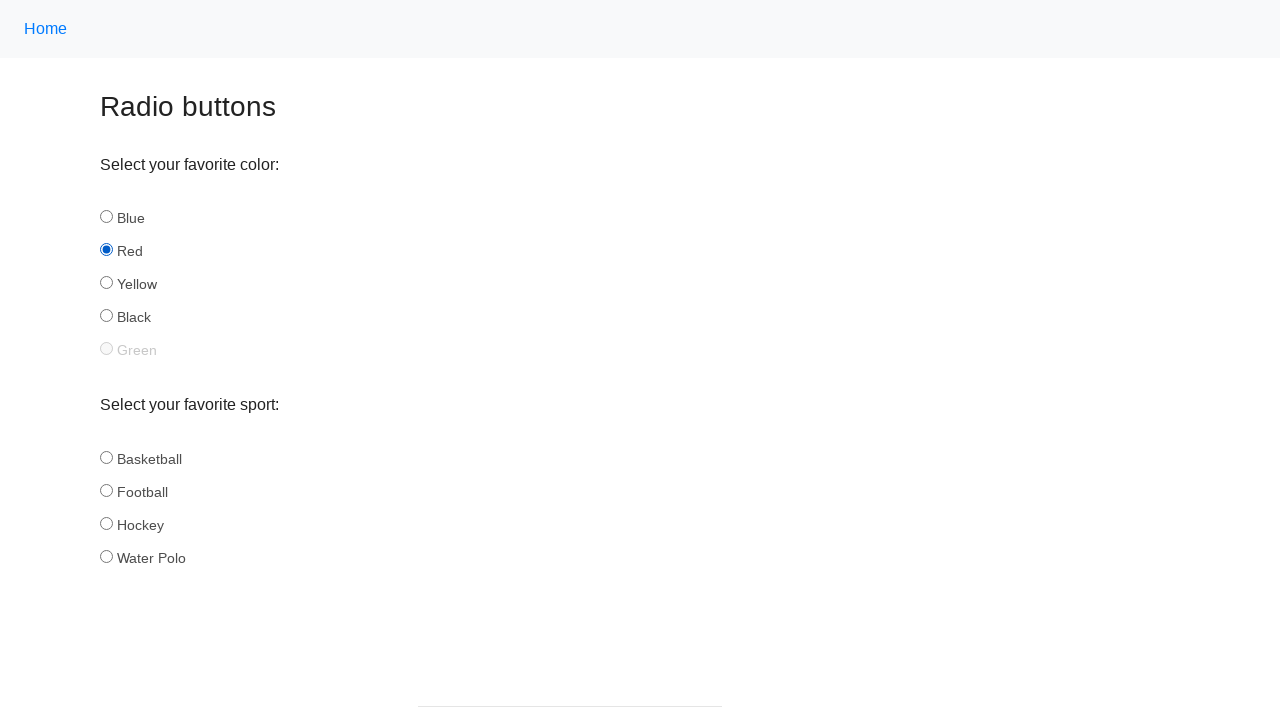

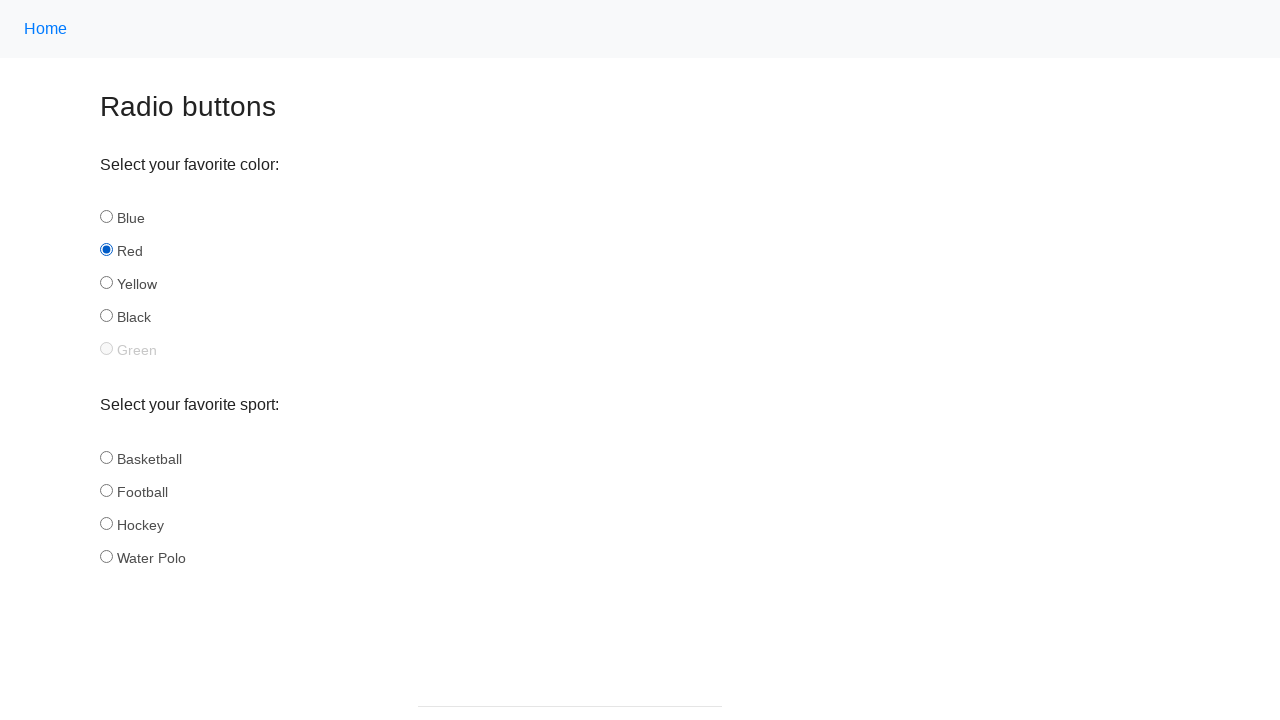